Tests dynamic content loading by clicking on Example 1 link, starting the loading process, and waiting for hidden content to become visible

Starting URL: https://the-internet.herokuapp.com/dynamic_loading

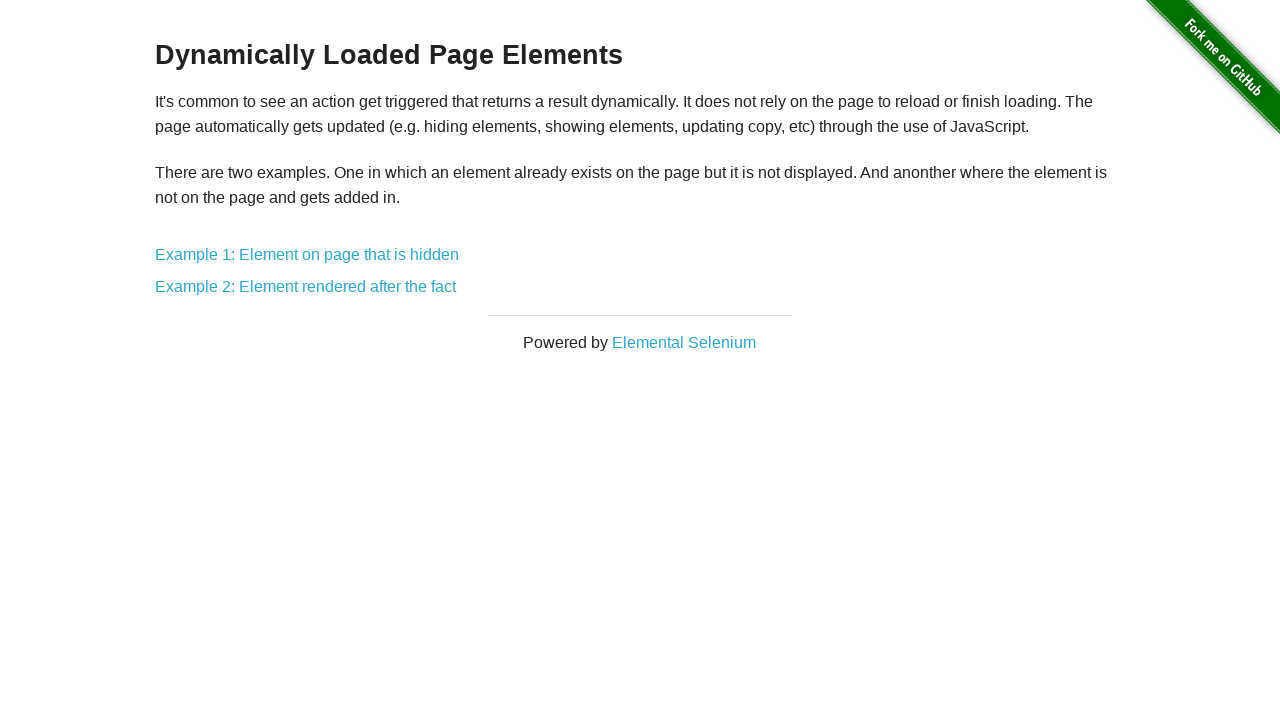

Clicked on Example 1 link to navigate to dynamic loading test at (307, 255) on xpath=//a[text()='Example 1: Element on page that is hidden']
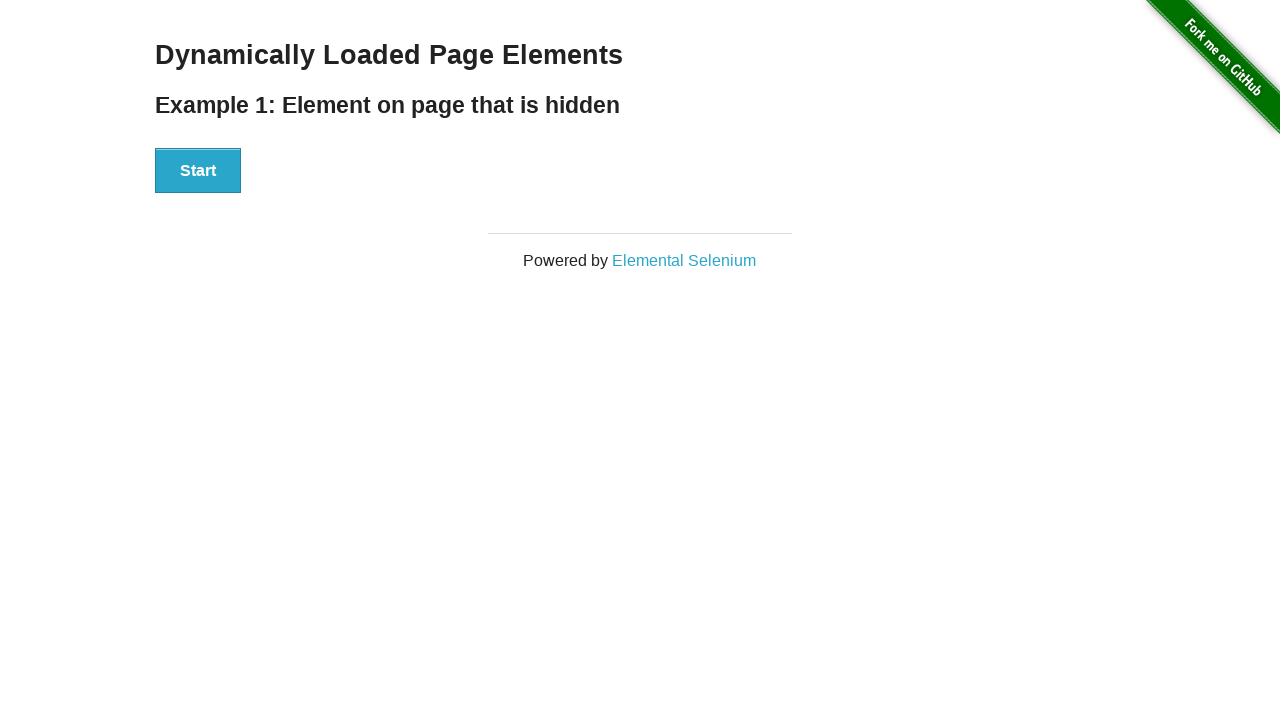

Clicked Start button to initiate dynamic content loading at (198, 171) on div[id='start'] button
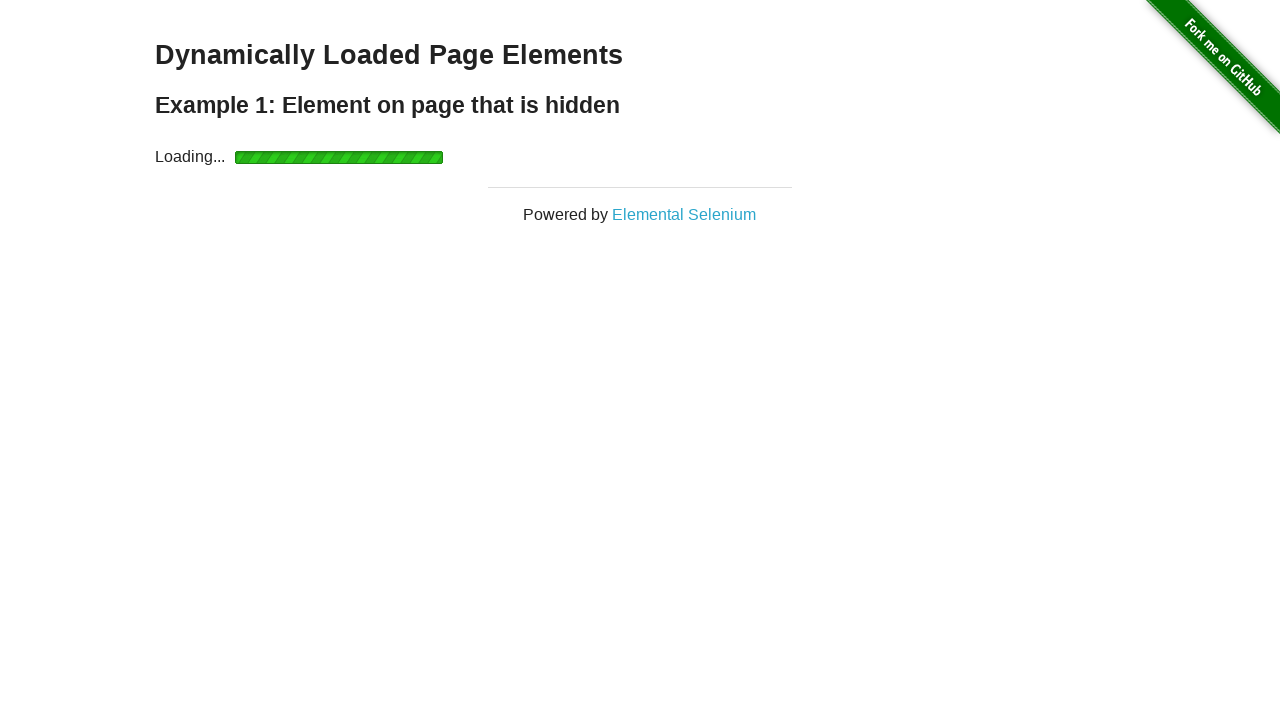

Waited for hidden content to become visible after loading completed
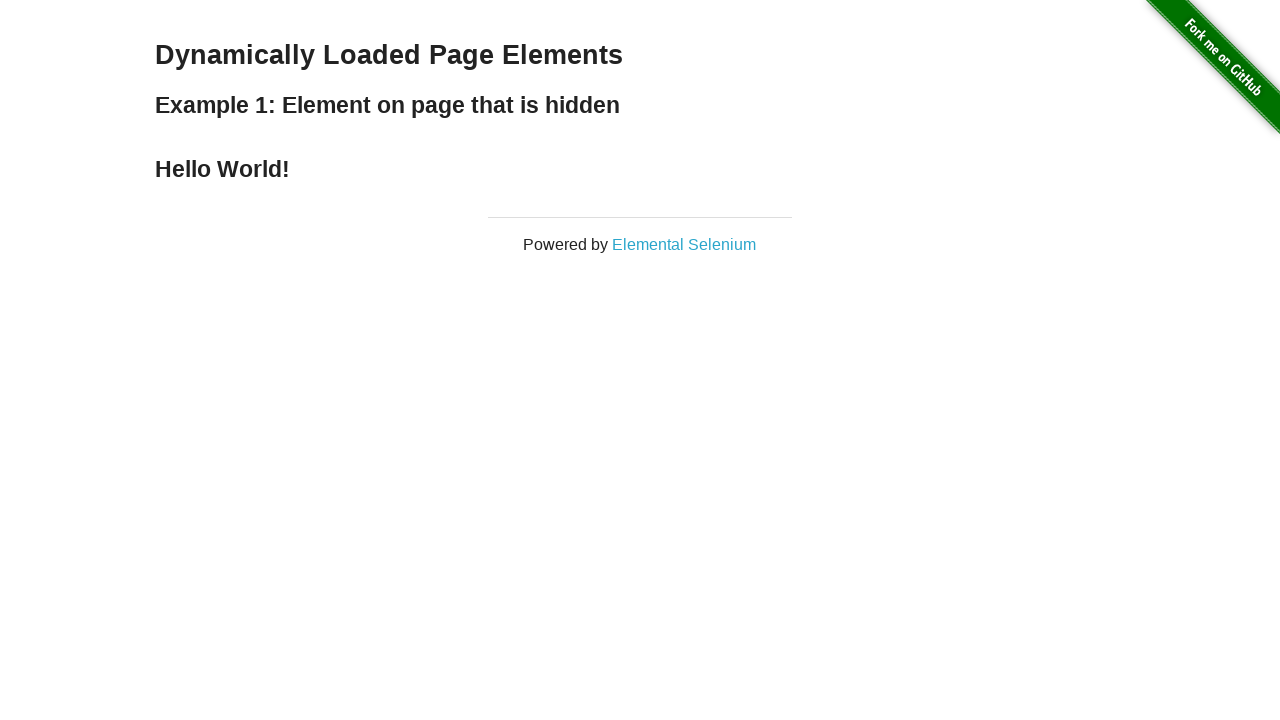

Extracted text from revealed element: Hello World!
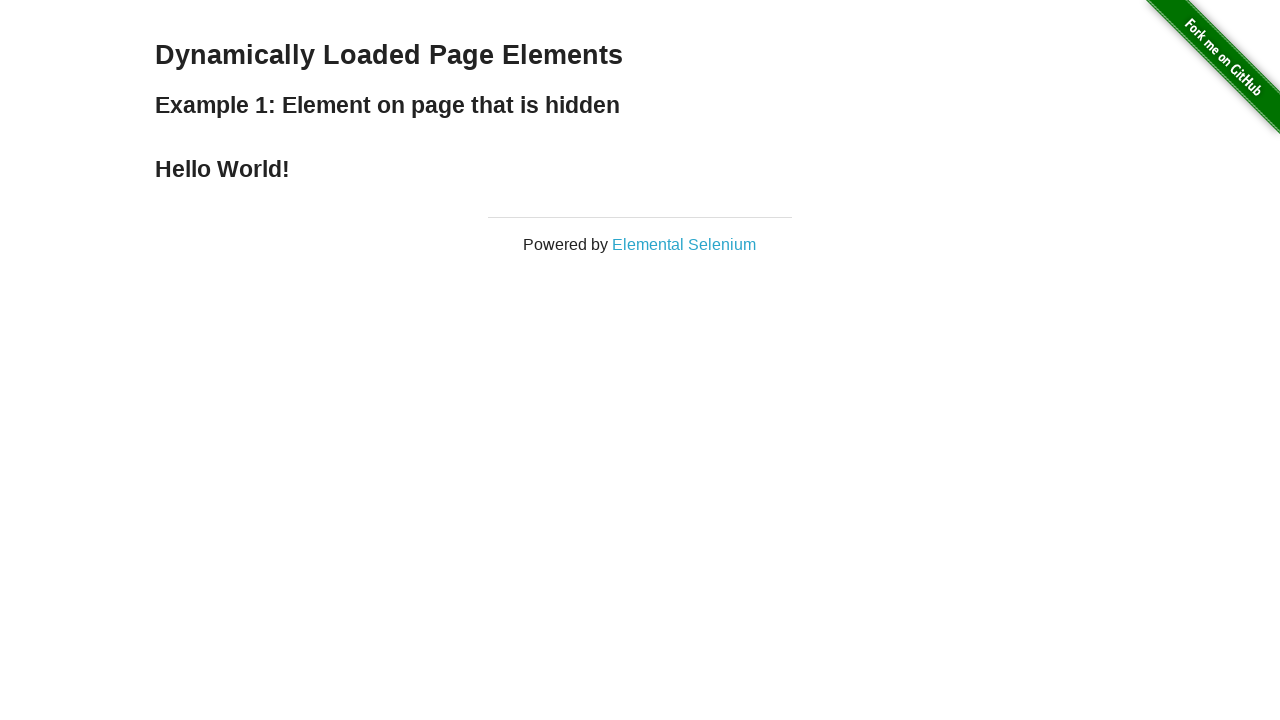

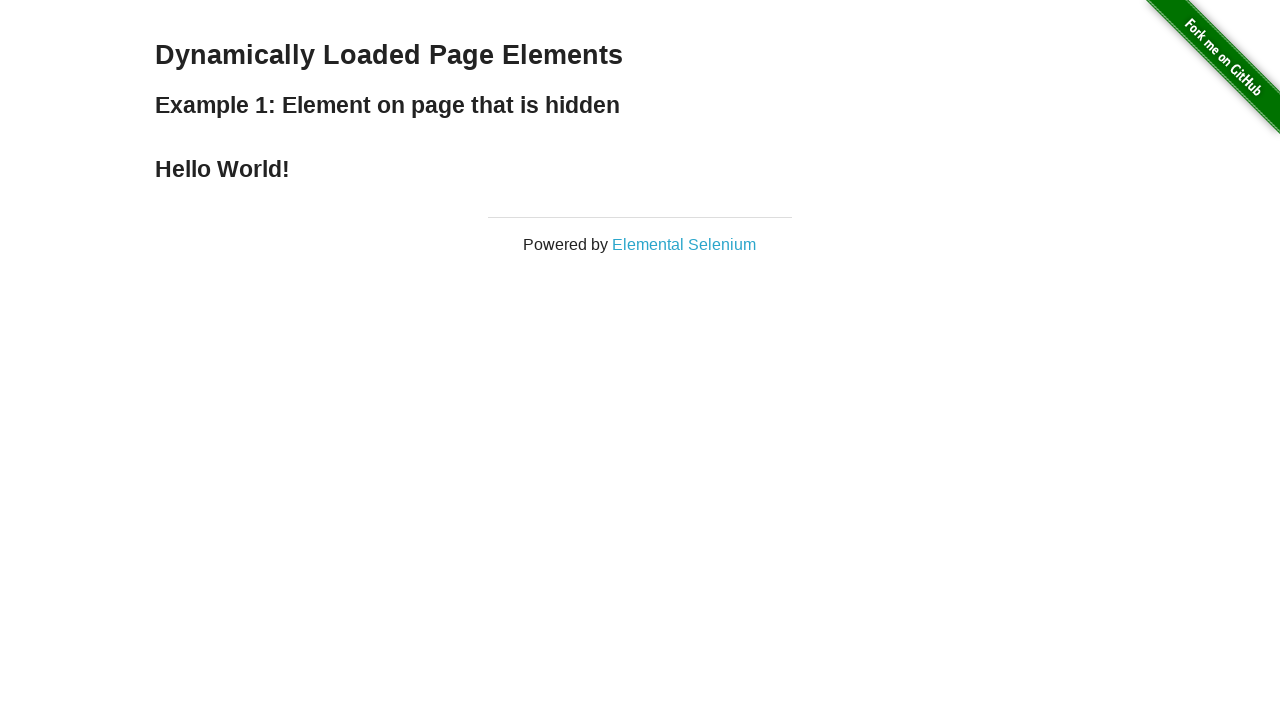